Tests JavaScript alert functionality by clicking on alert button, verifying alert text, and accepting the alert

Starting URL: https://the-internet.herokuapp.com/javascript_alerts

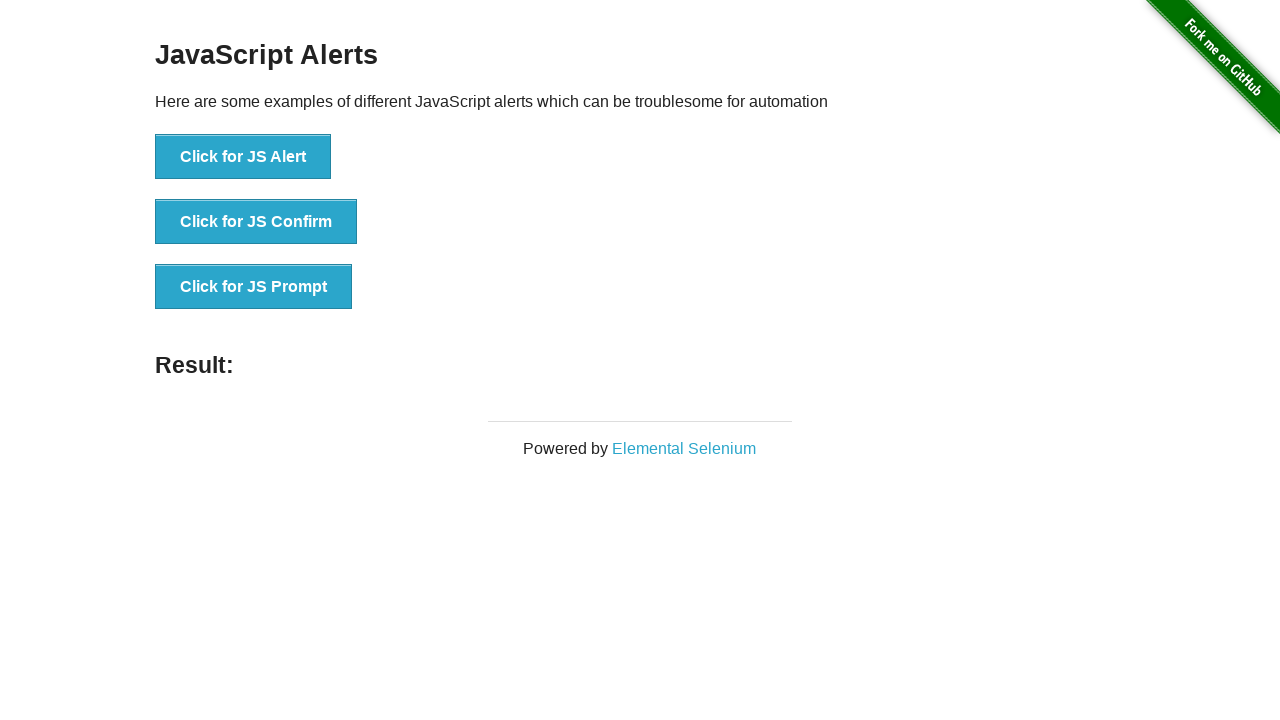

Clicked the JavaScript alert button at (243, 157) on xpath=//button[text()='Click for JS Alert']
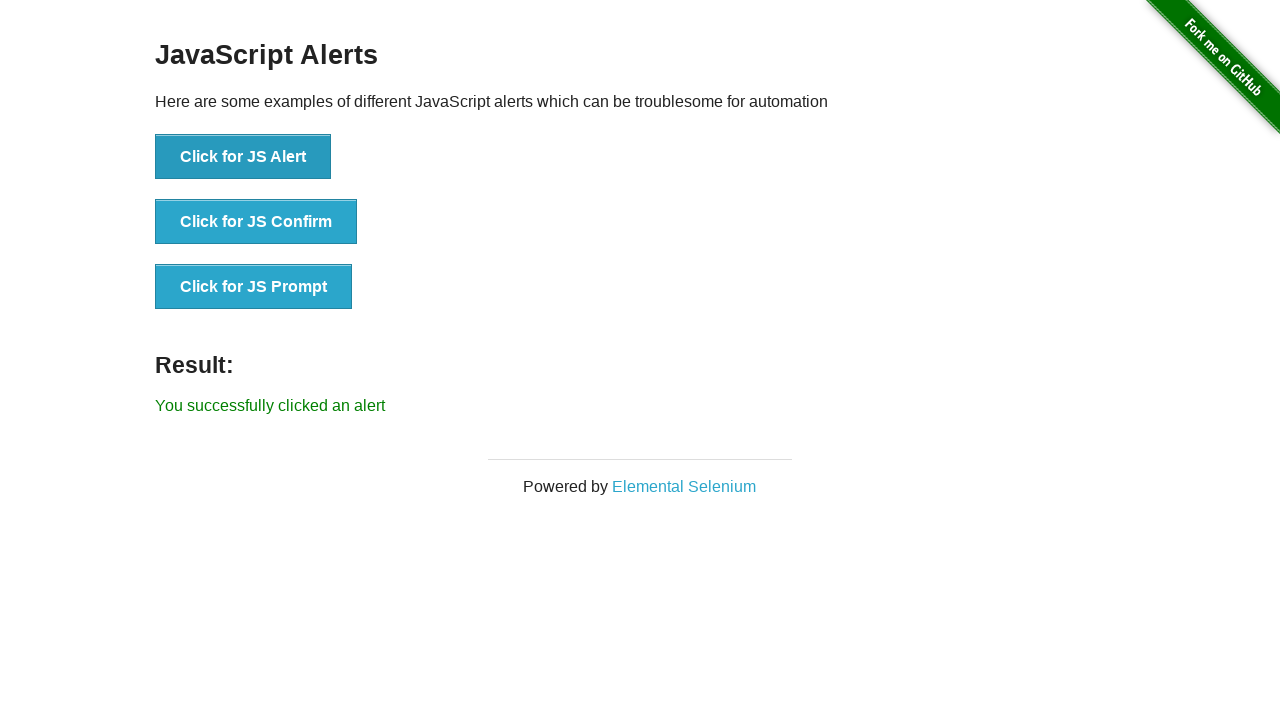

Set up dialog handler to accept alerts
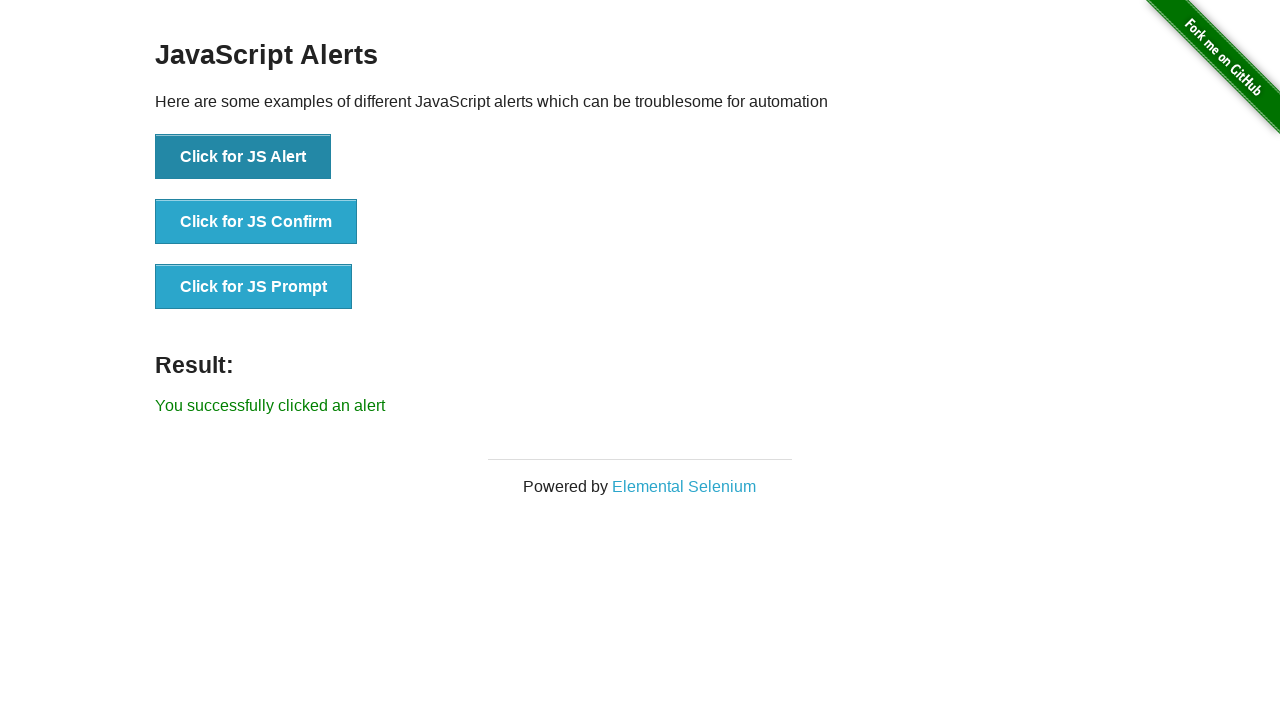

Clicked the JavaScript alert button again and accepted the alert at (243, 157) on xpath=//button[text()='Click for JS Alert']
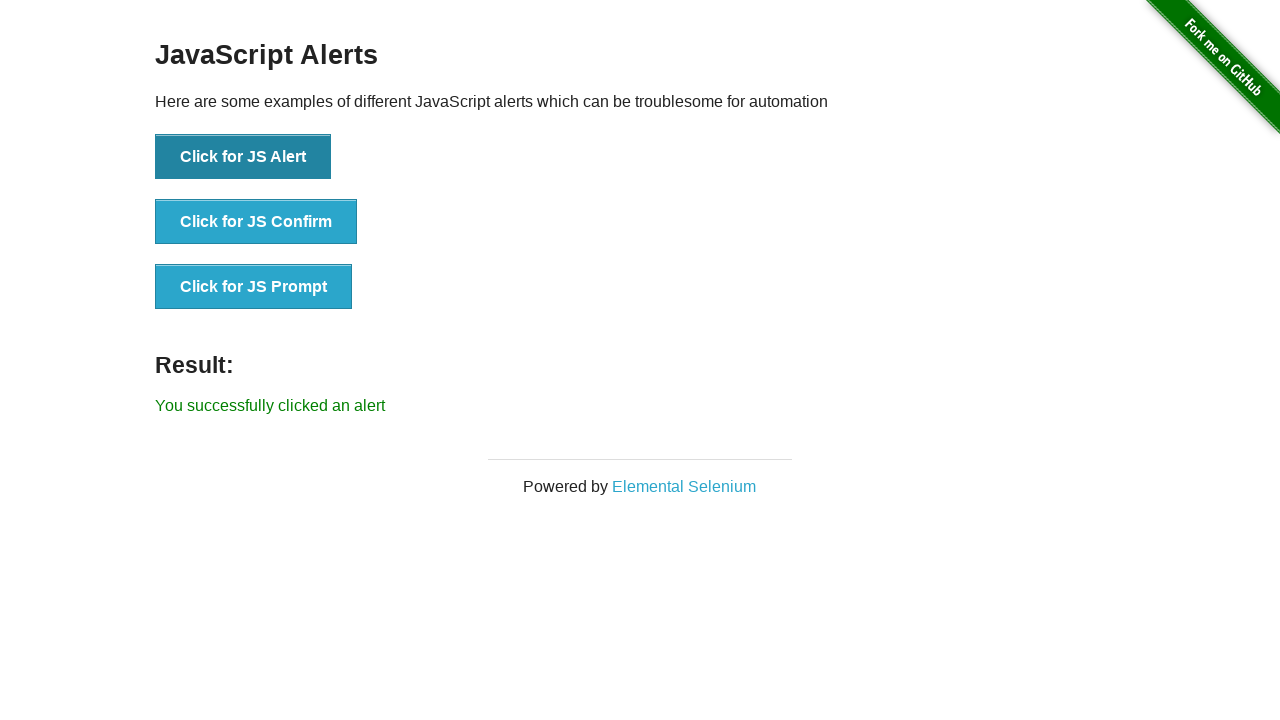

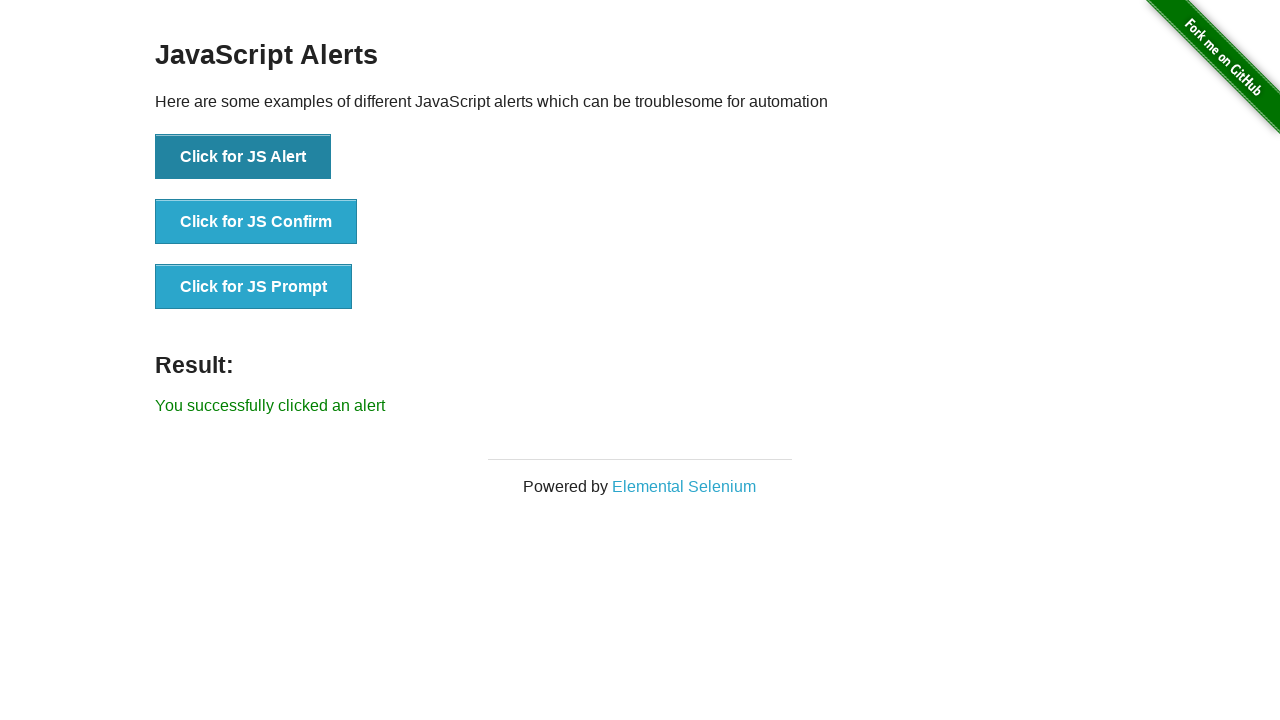